Tests language dropdown by selecting the last option in the list

Starting URL: https://letcode.in/dropdowns

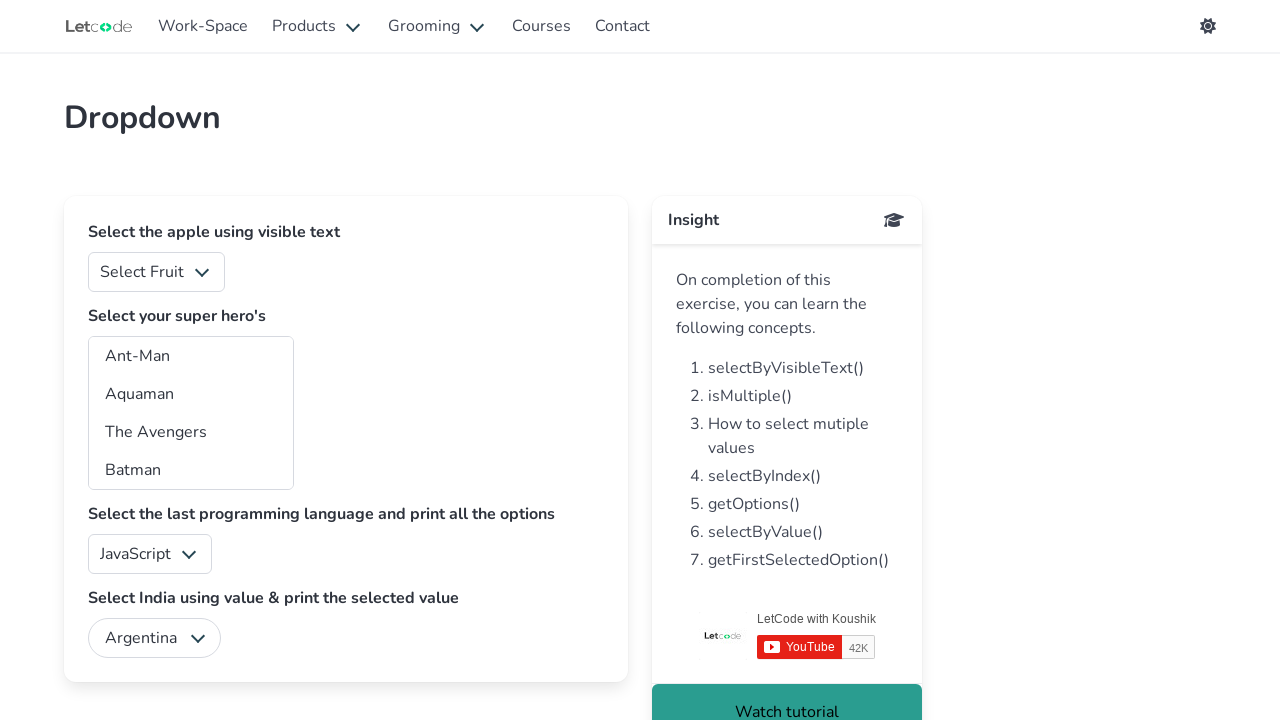

Located the language dropdown element
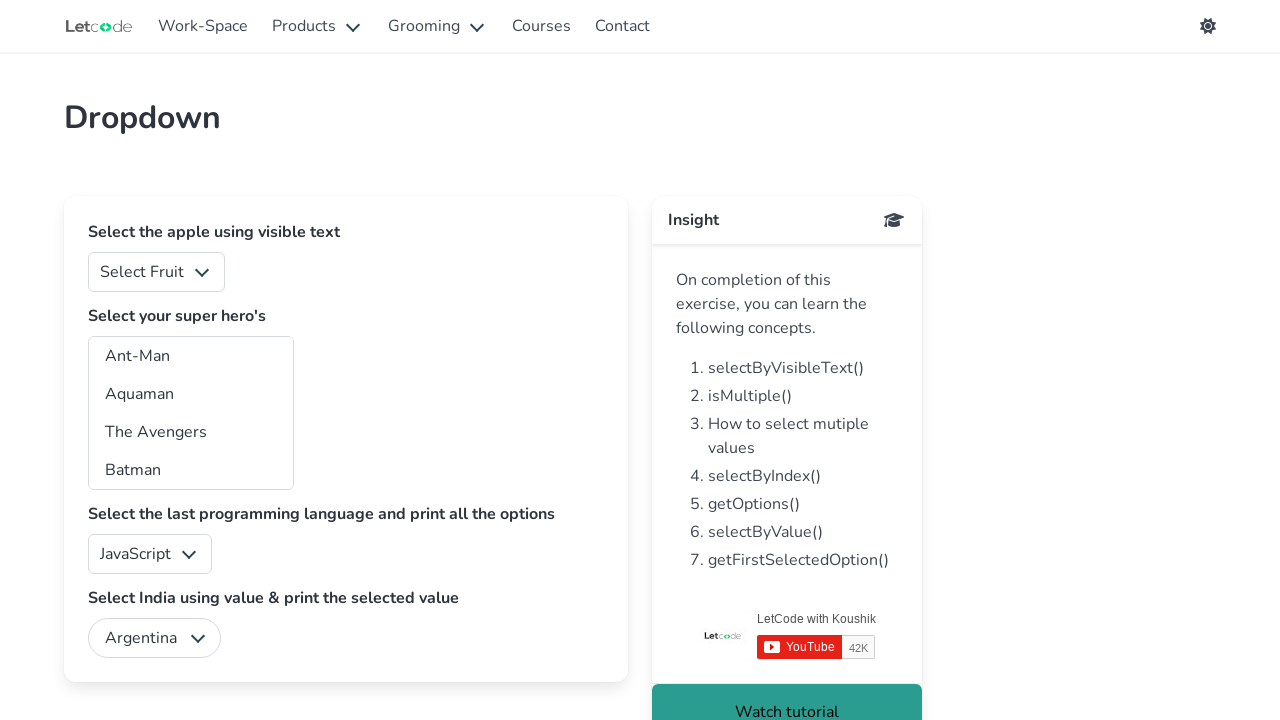

Retrieved all options from the language dropdown
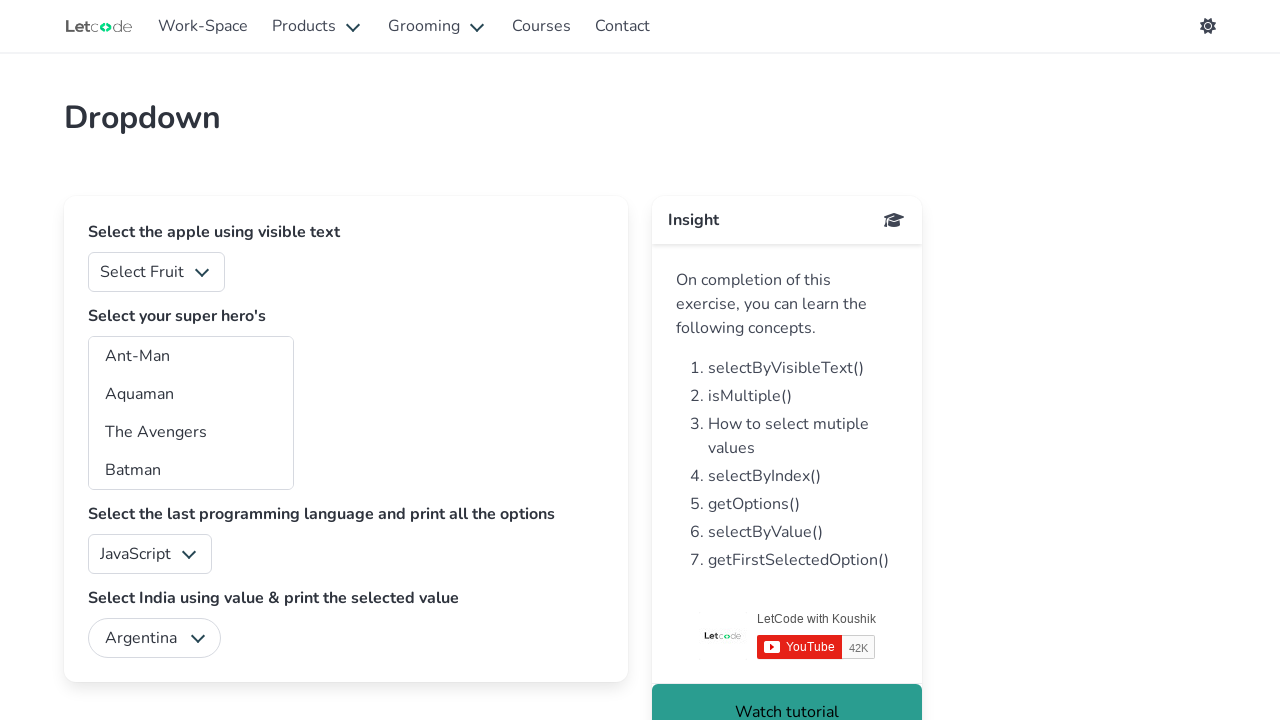

Got the value of the last option in the dropdown
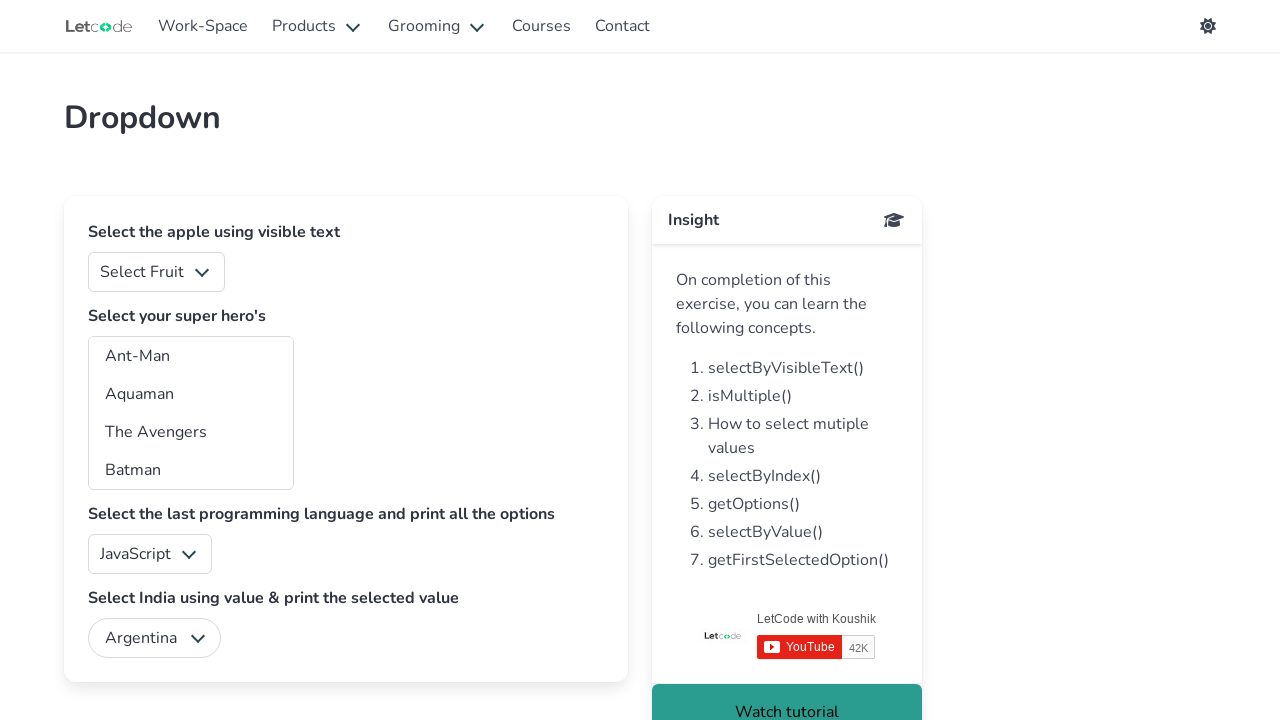

Selected the last option in the language dropdown on #lang
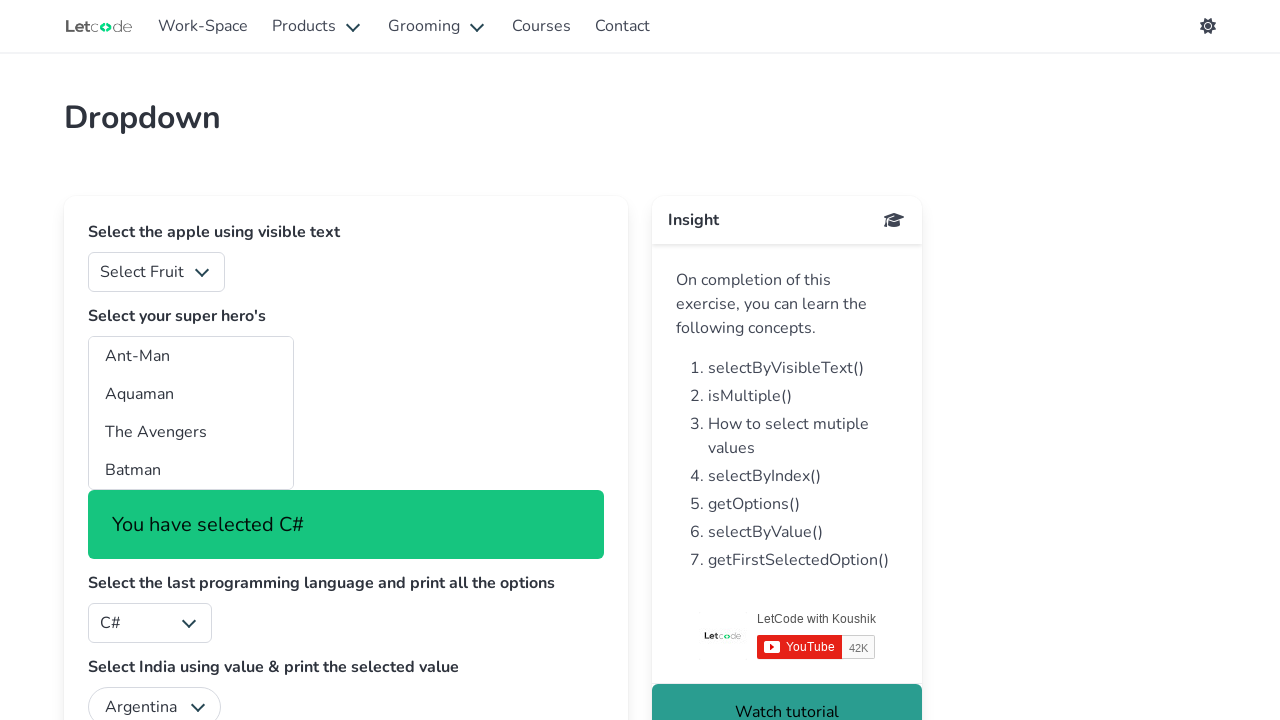

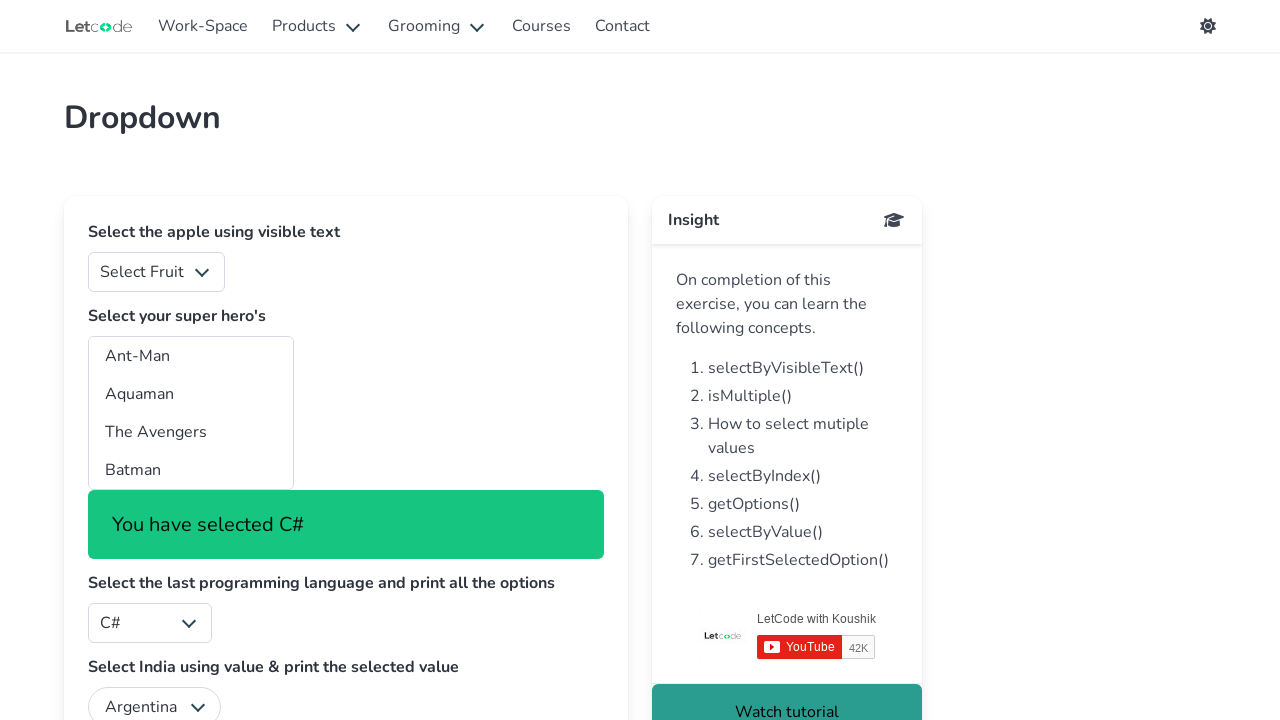